Tests the Dynamic Controls page by clicking on a checkbox, removing it via button click, waiting for confirmation message, then adding it back and verifying the message.

Starting URL: https://the-internet.herokuapp.com/

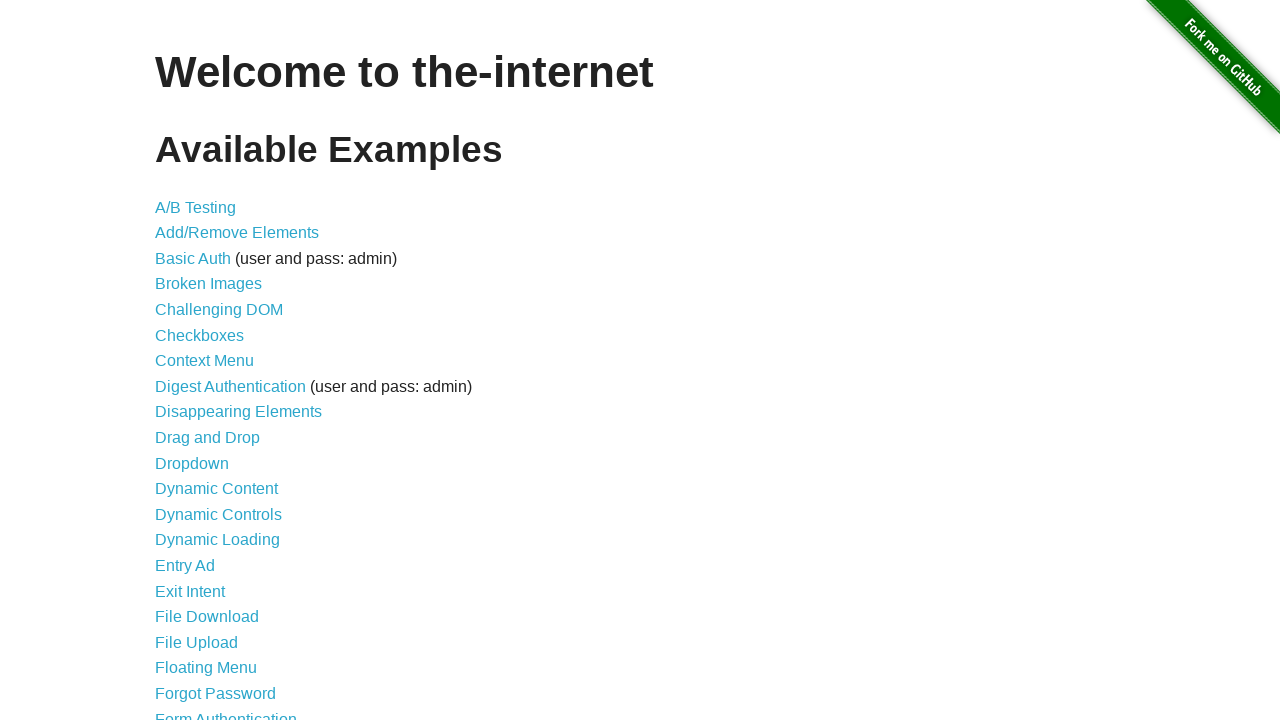

Clicked on Dynamic Controls link at (218, 514) on text=Dynamic Controls
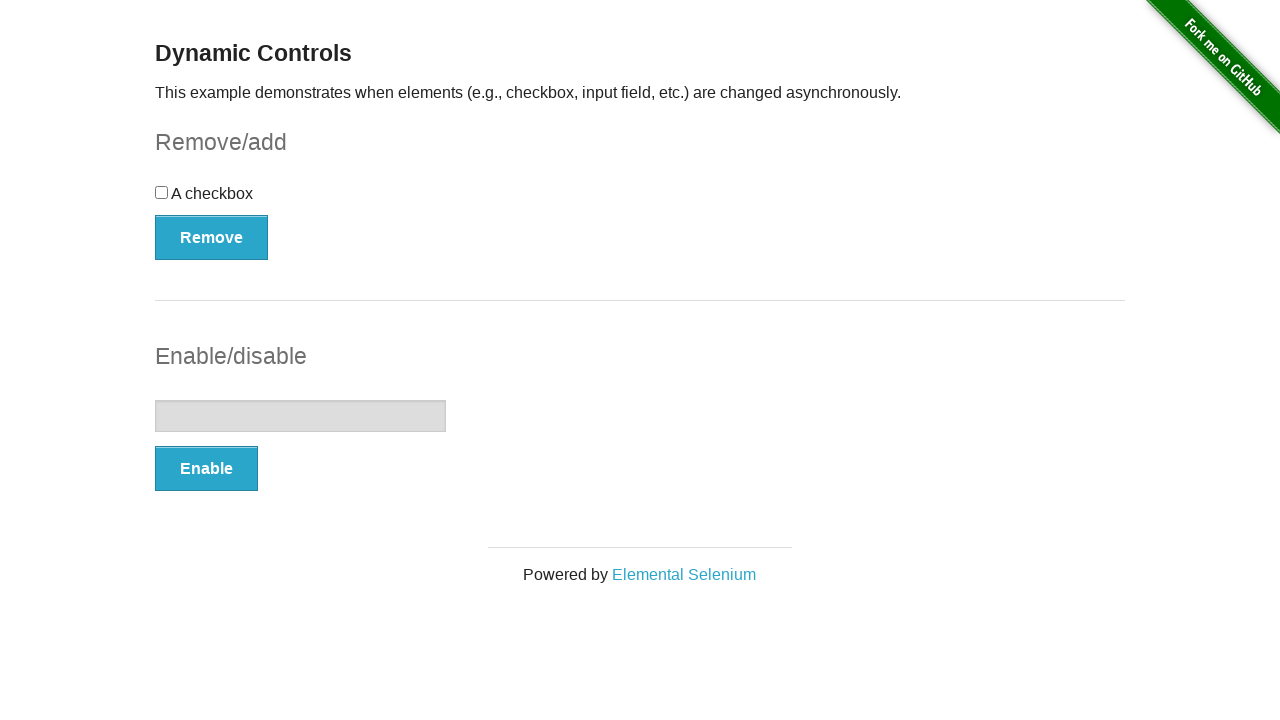

Clicked on the checkbox at (640, 200) on div#checkbox
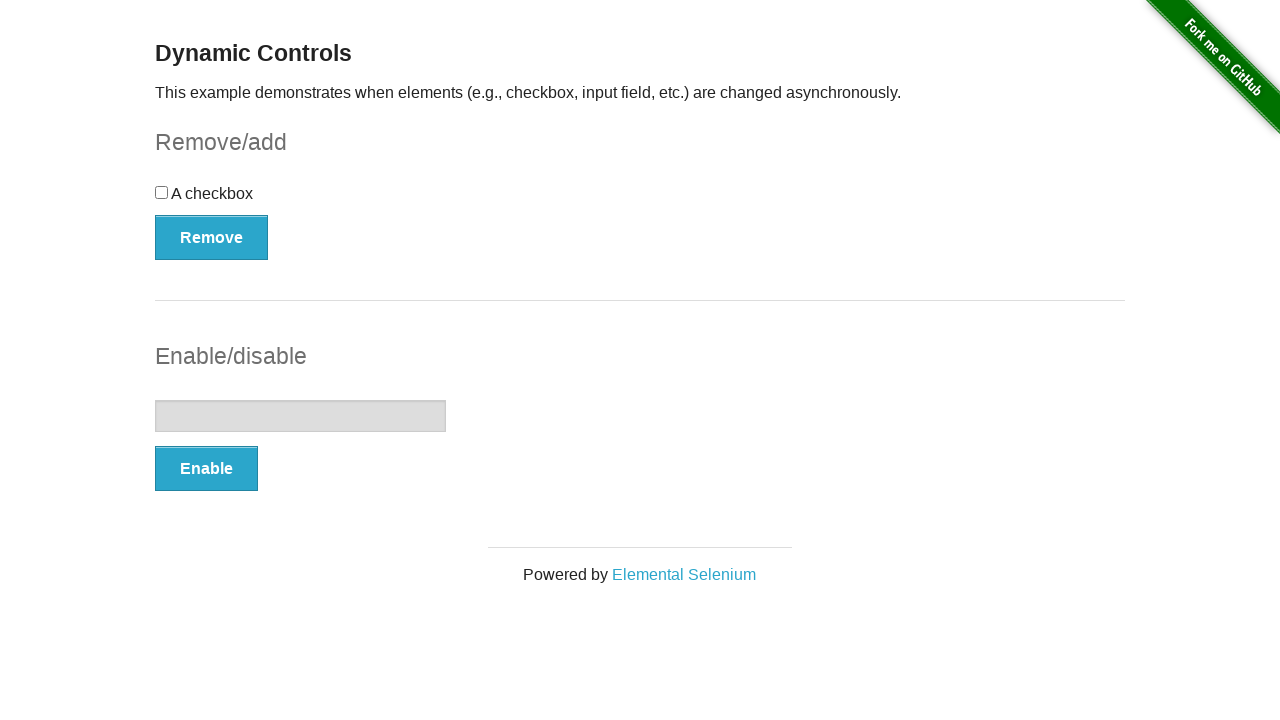

Clicked Remove/Add button to remove checkbox at (212, 237) on xpath=//button[@onclick='swapCheckbox()']
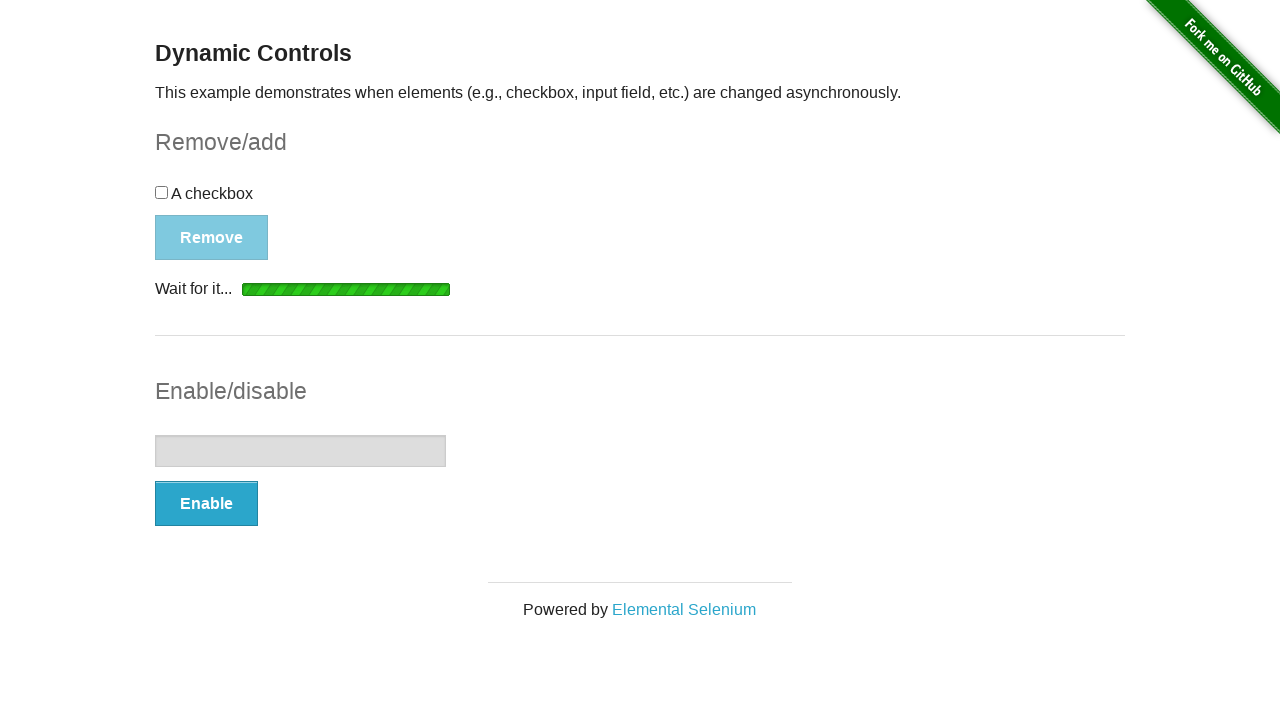

Waited for confirmation message - checkbox removed
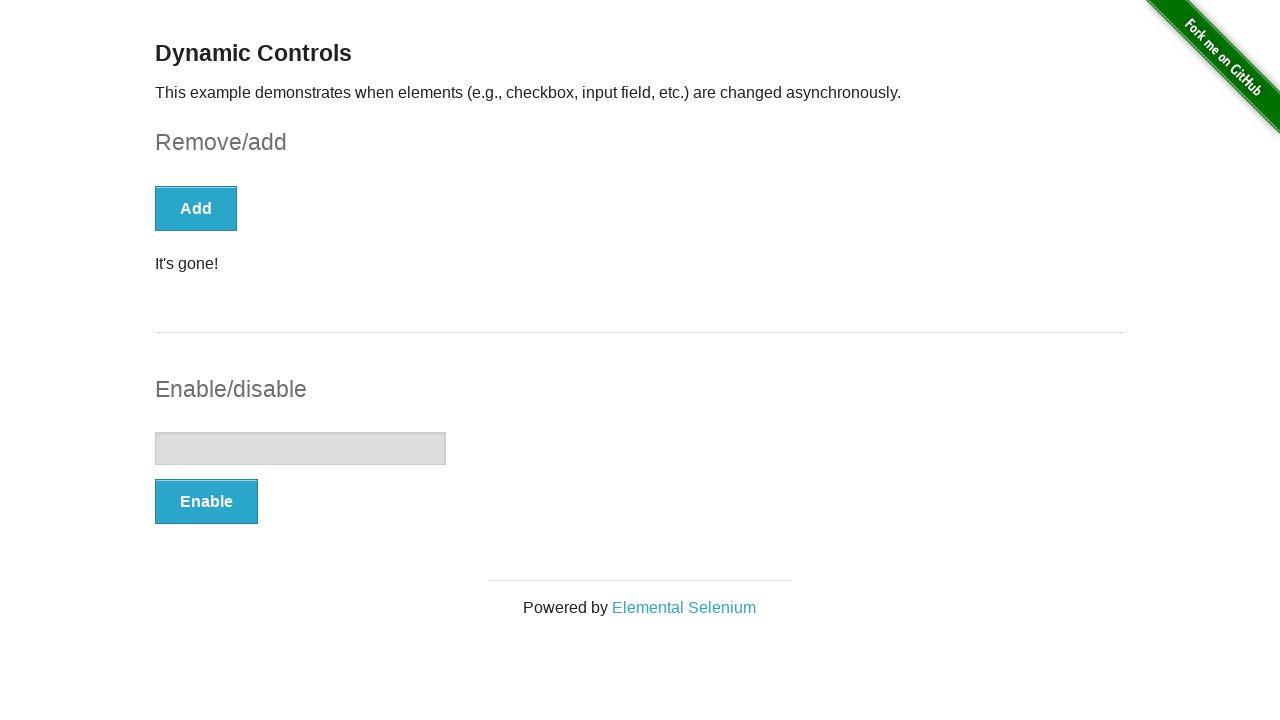

Clicked Remove/Add button to add checkbox back at (196, 208) on xpath=//button[@onclick='swapCheckbox()']
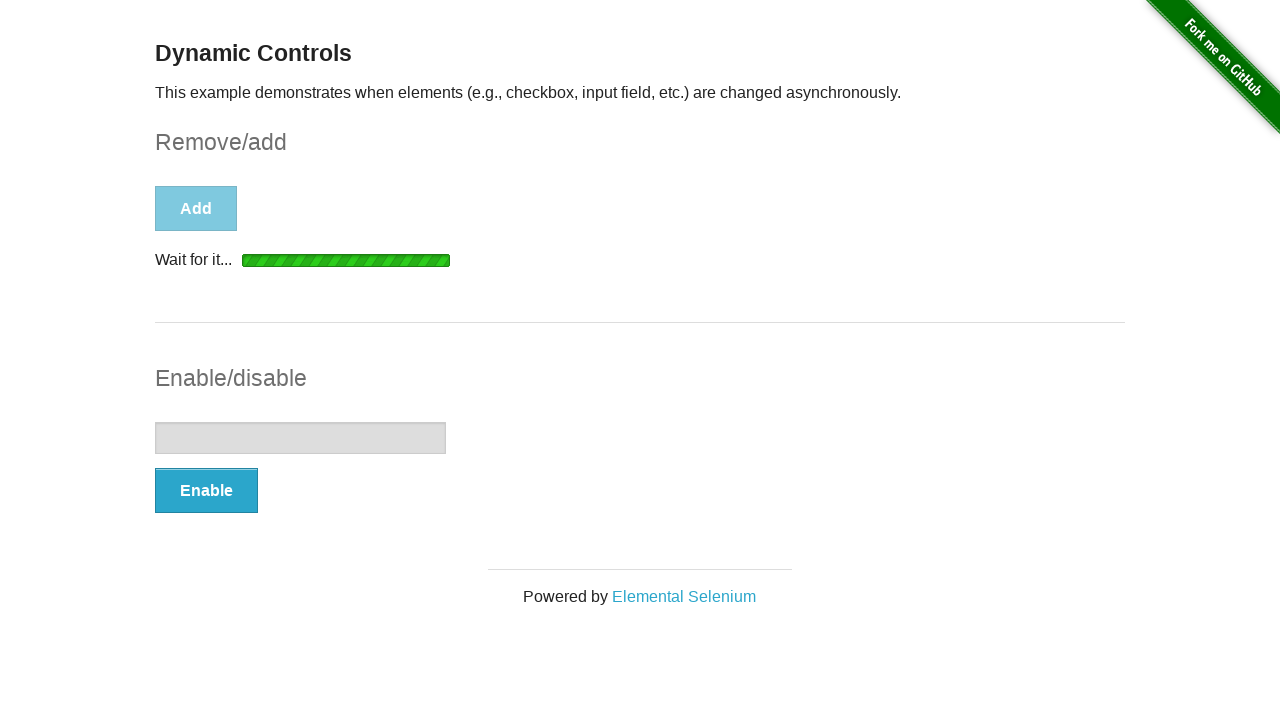

Waited for confirmation message - checkbox added back
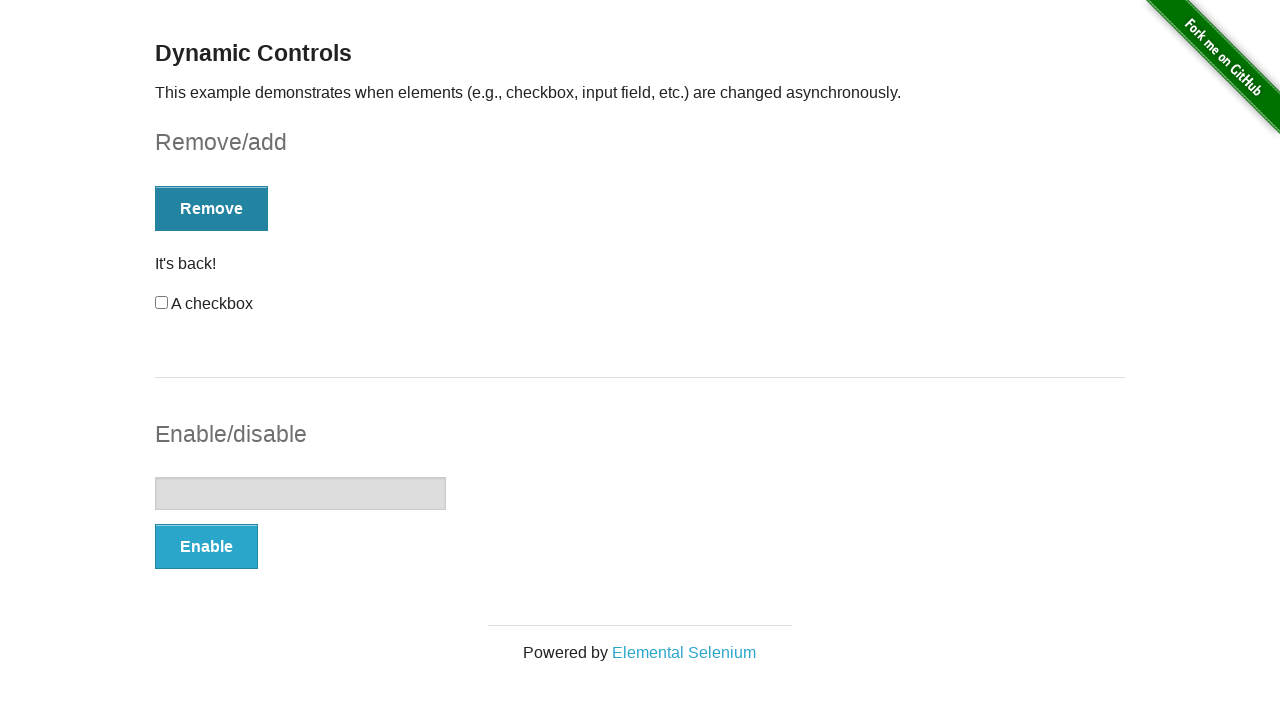

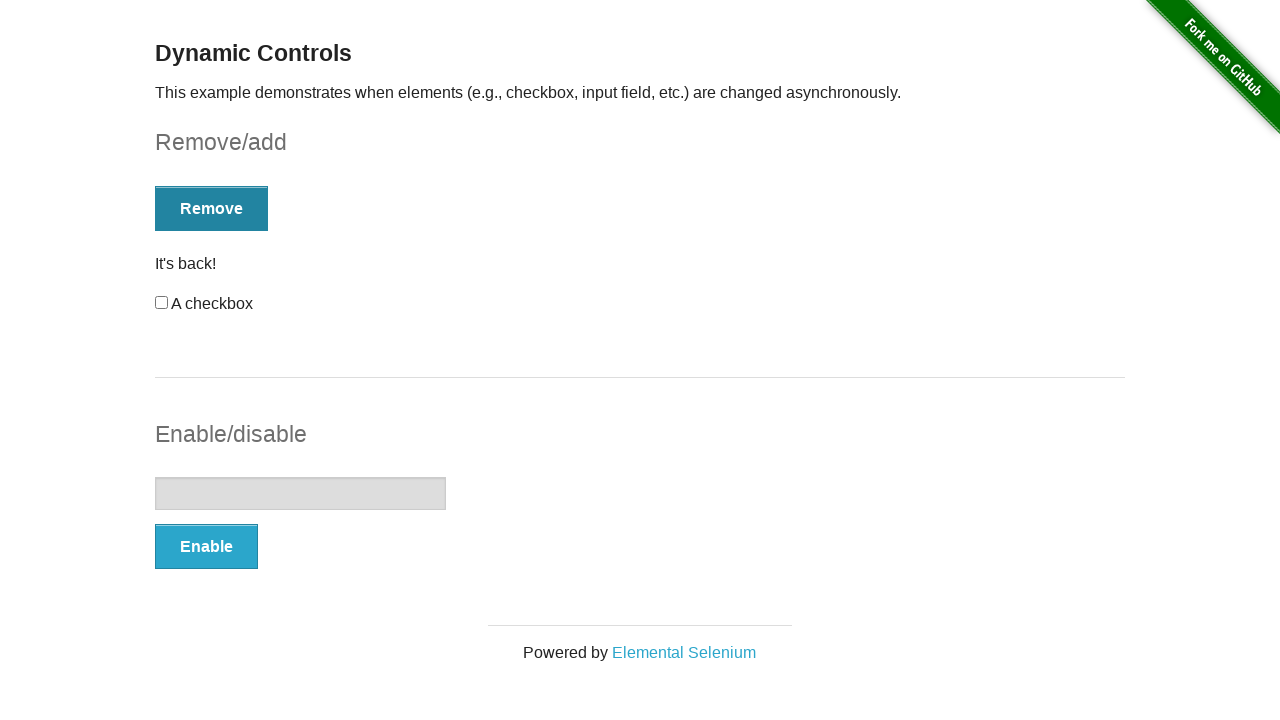